Tests filling username and password fields on the login page with test data

Starting URL: https://practise.usemango.co.uk

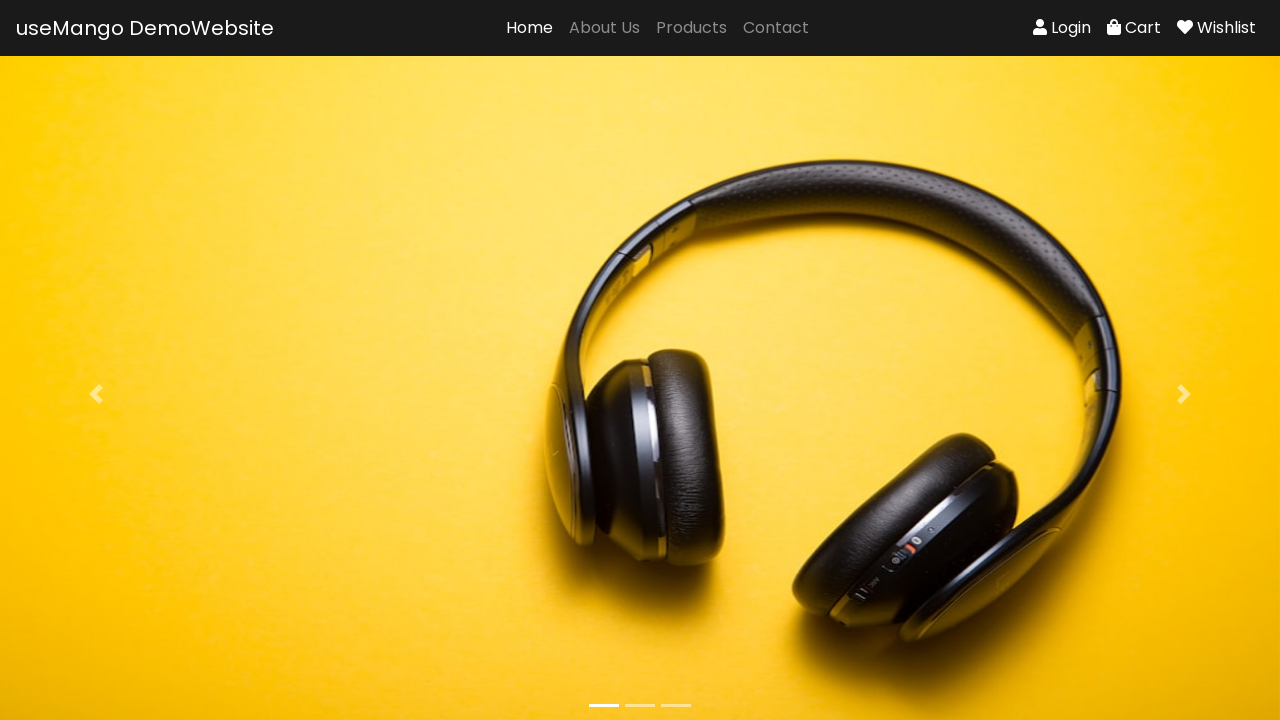

Clicked login link in navigation bar at (1062, 28) on xpath=//*[@id="navbarNavAltMarkup"]/div[2]/a[1]
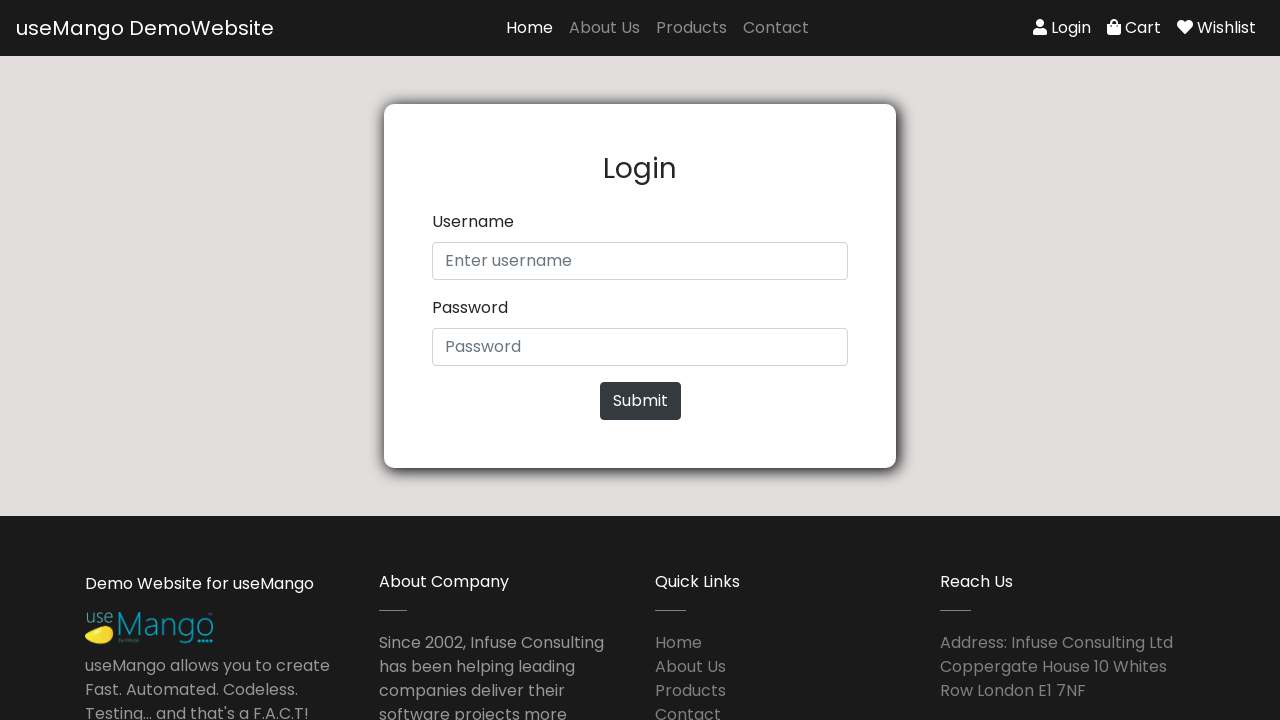

Filled username field with test data on #exampleInputEmail1
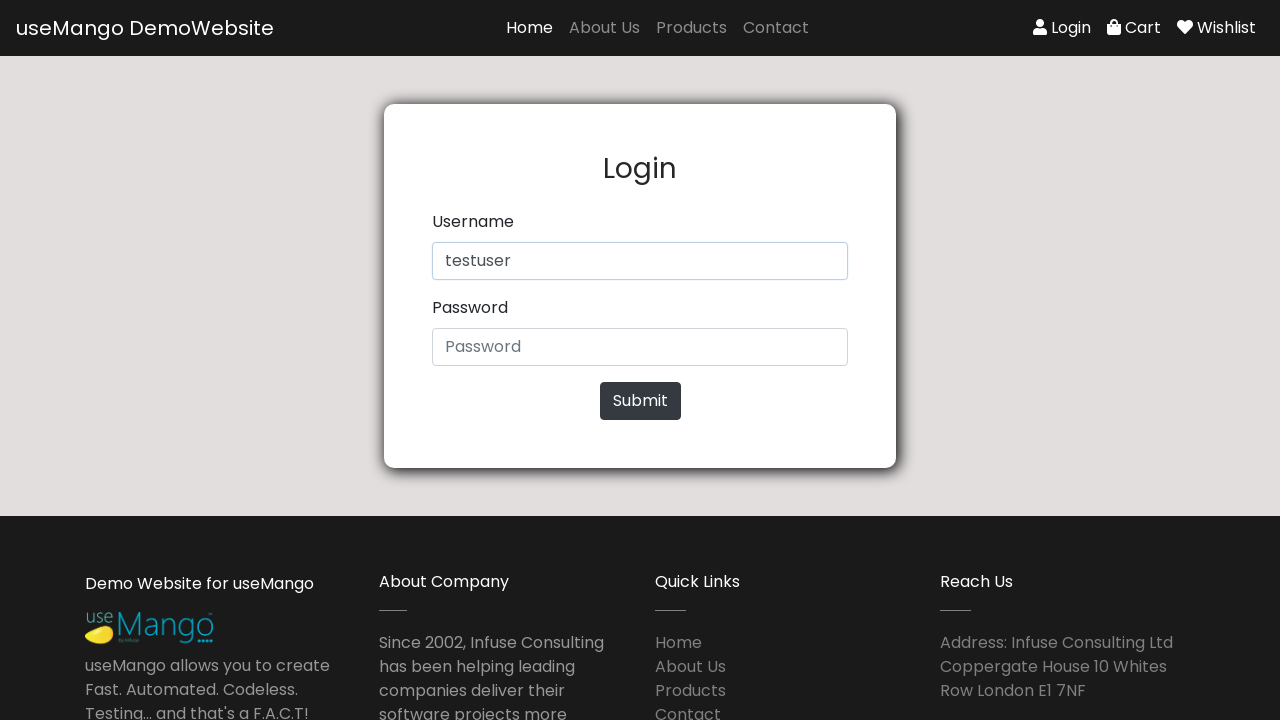

Filled password field with test data on #exampleInputPassword1
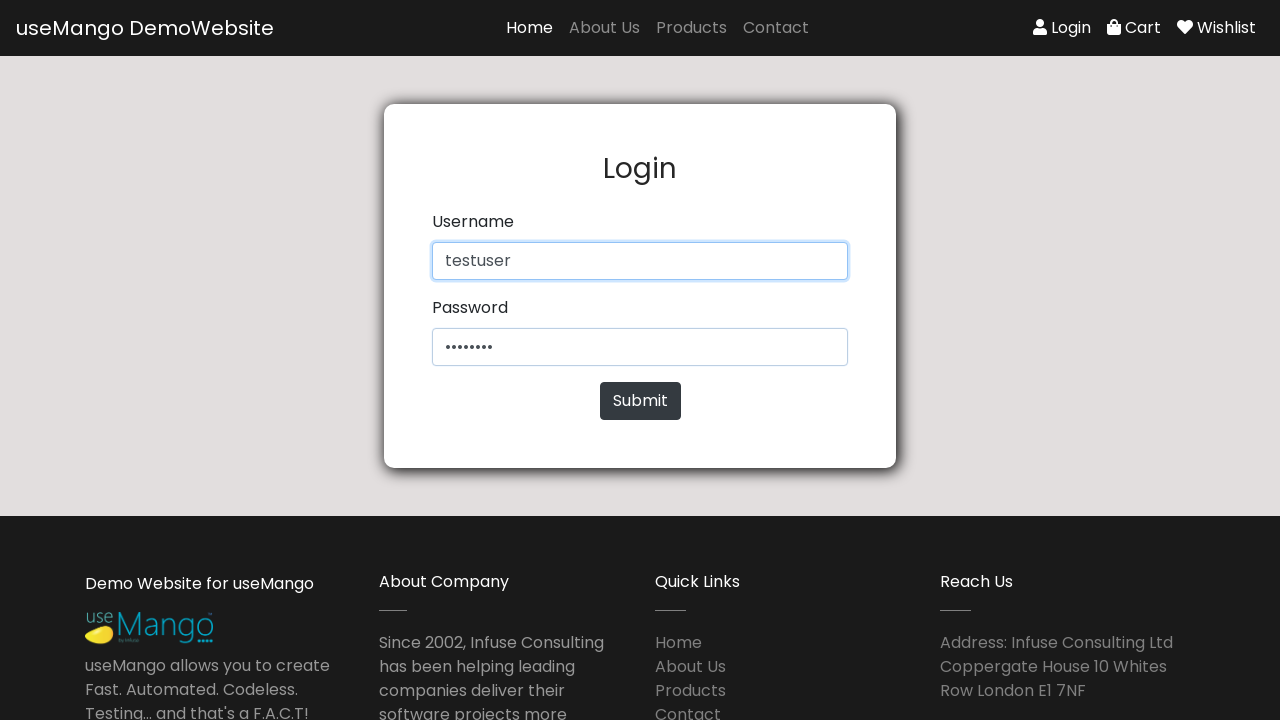

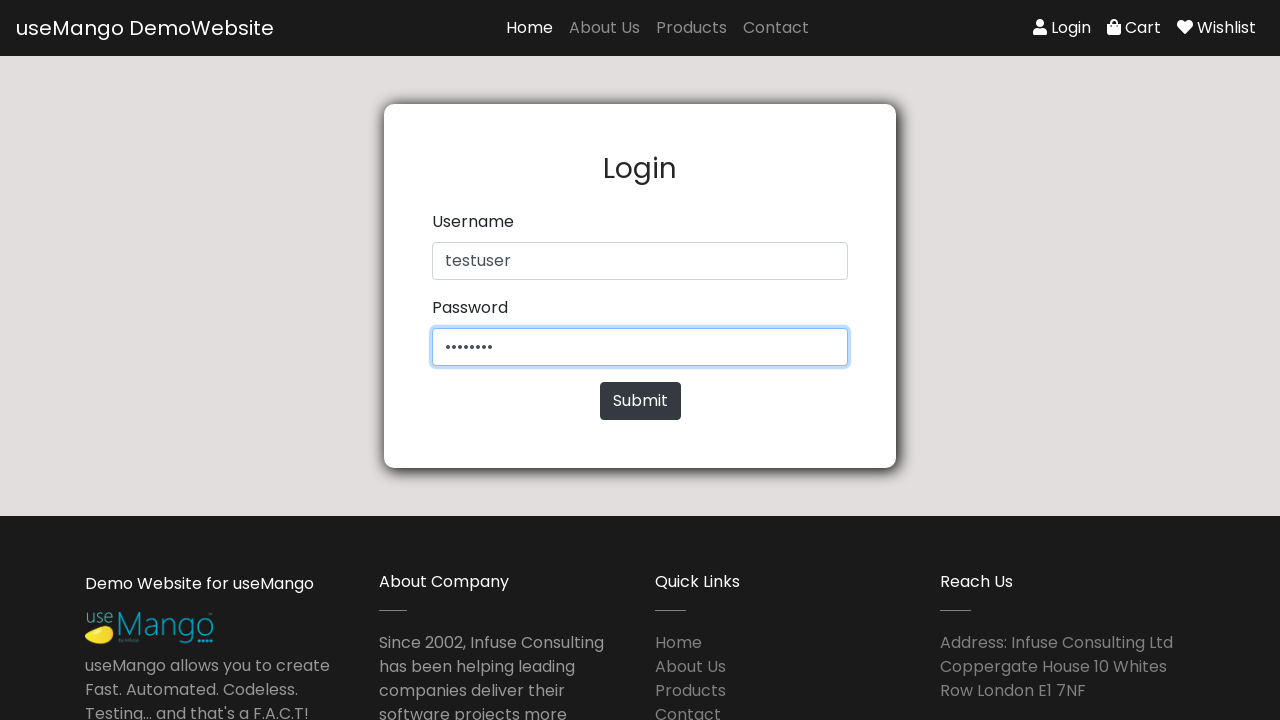